Tests dynamic controls by clicking Enable button and verifying the text input becomes enabled

Starting URL: https://the-internet.herokuapp.com/dynamic_controls

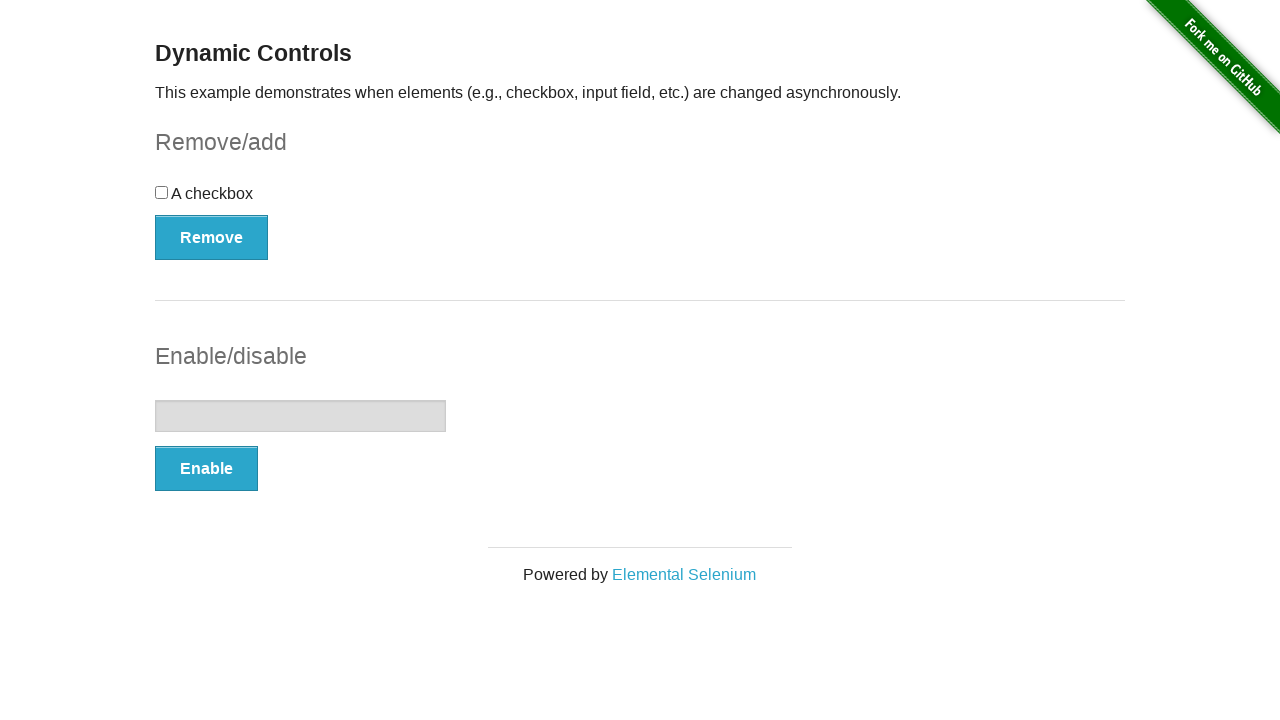

Clicked Enable button to enable text input at (206, 469) on button:has-text('Enable')
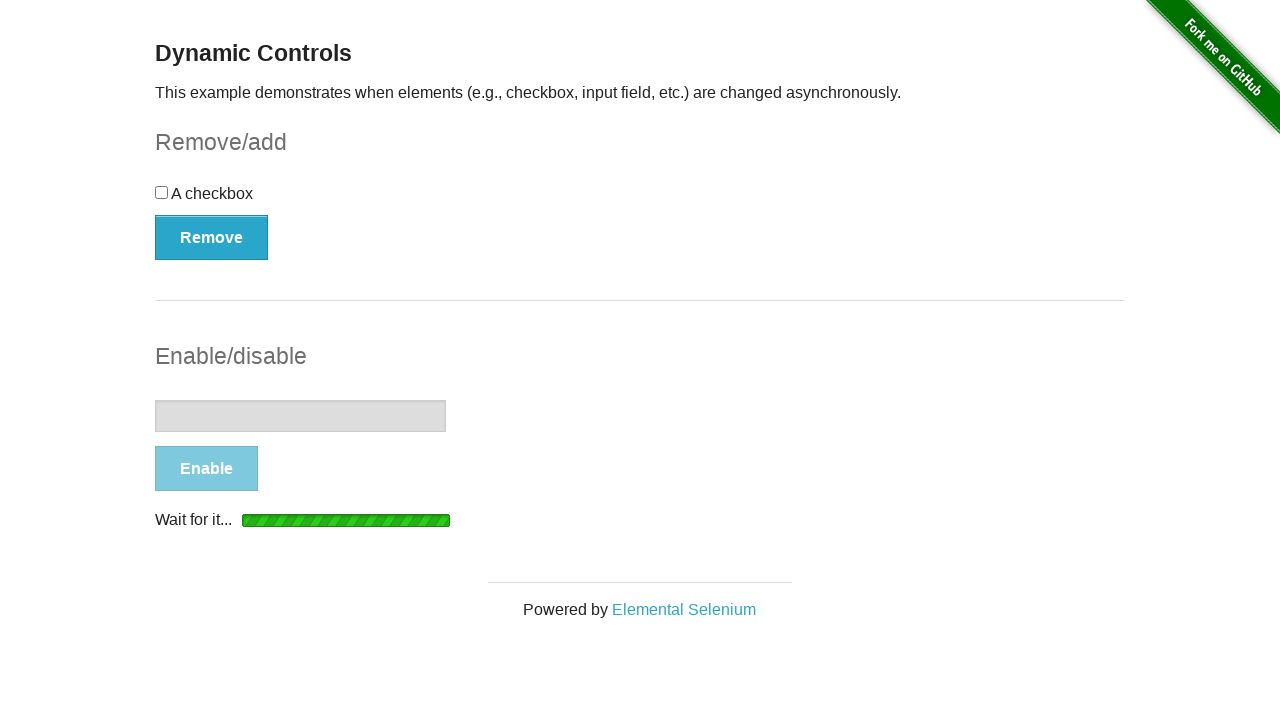

Text input field became enabled
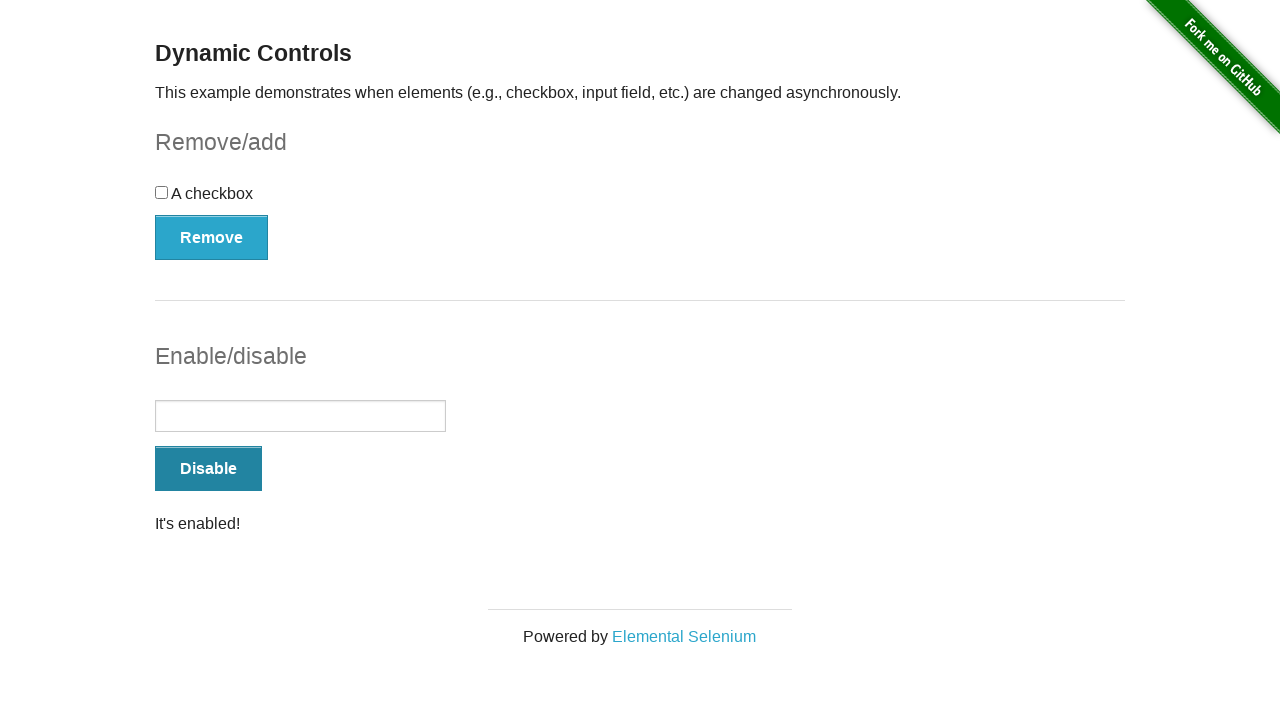

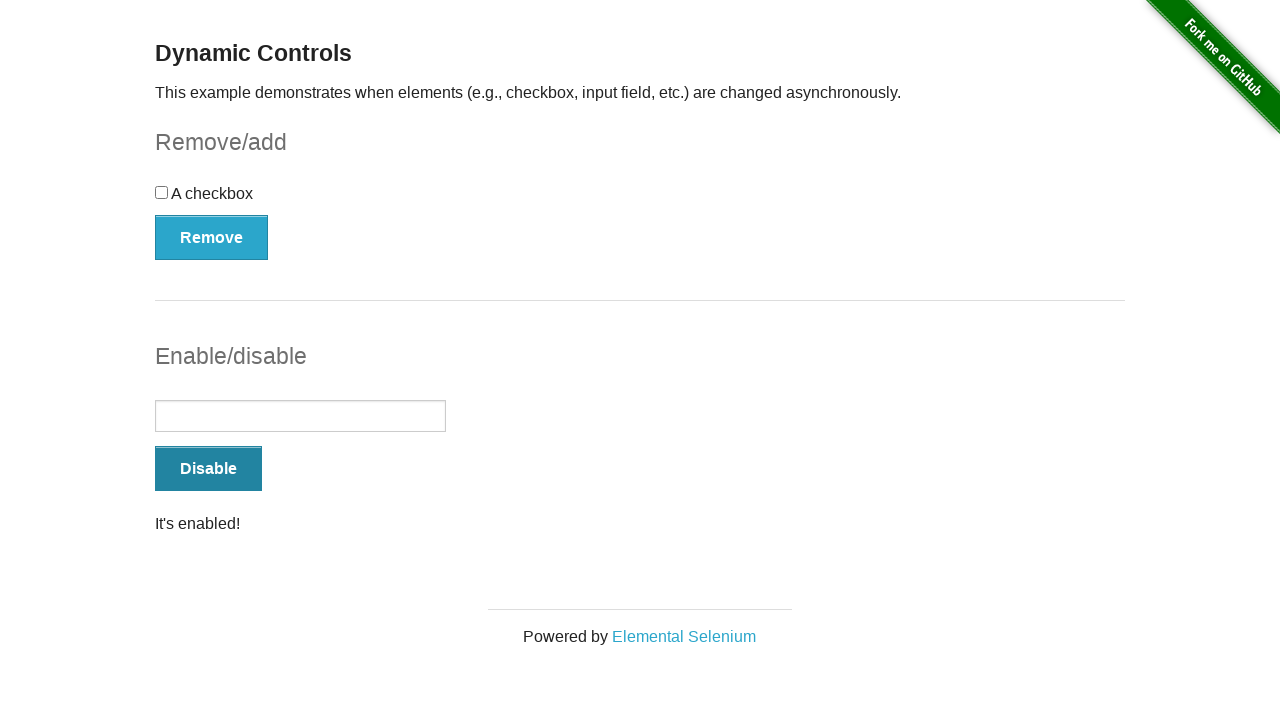